Tests dynamic controls by clicking remove button to delete checkbox, verifying it disappears, then clicking add button and verifying a new checkbox appears

Starting URL: http://the-internet.herokuapp.com/dynamic_controls

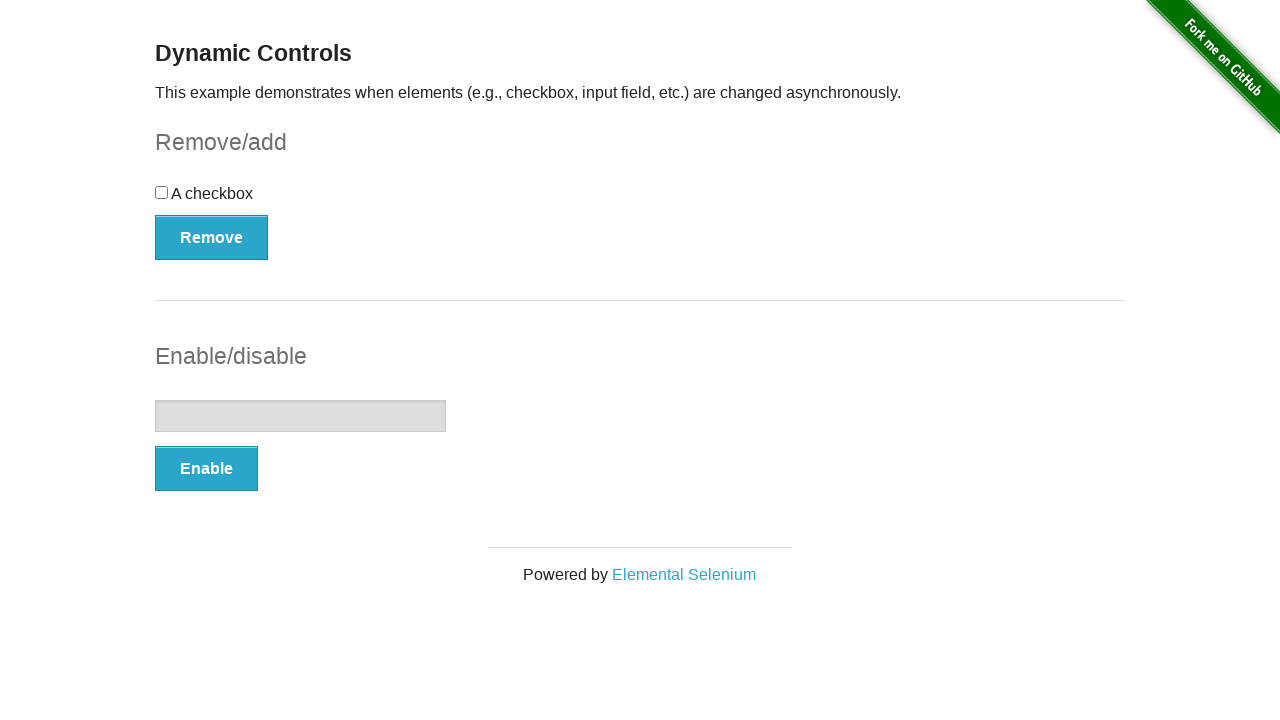

Verified checkbox is initially visible
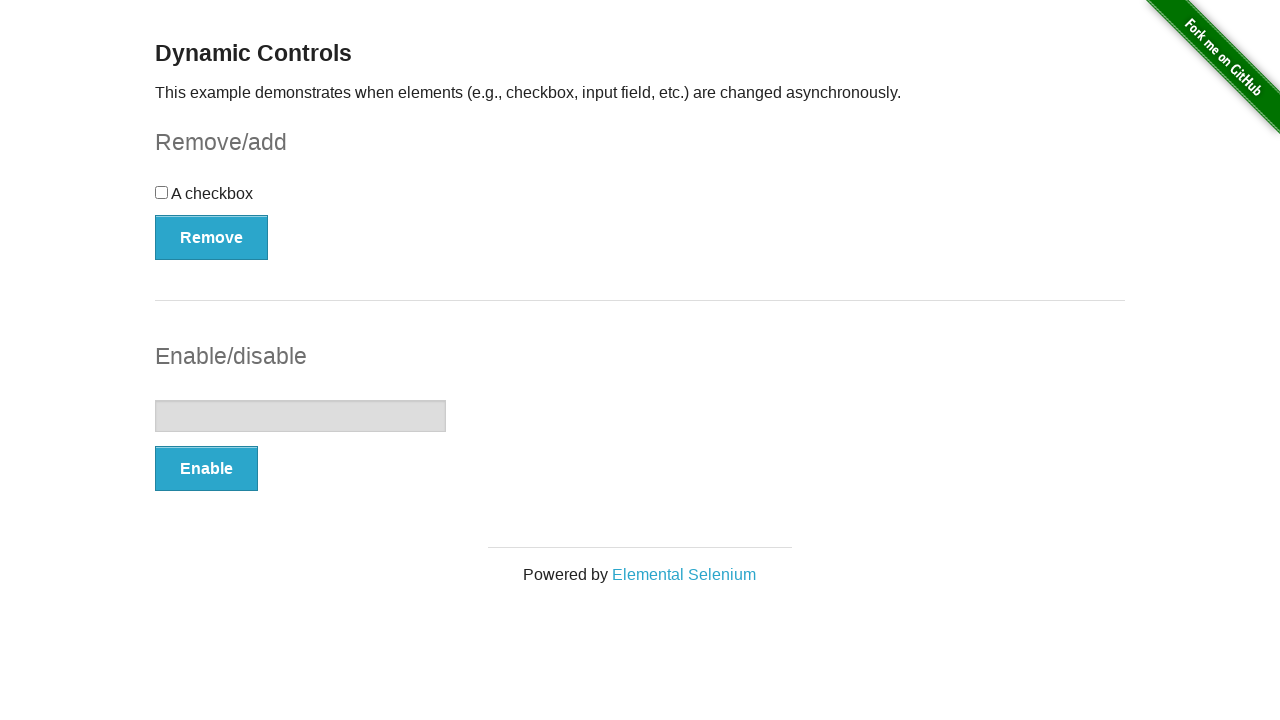

Clicked remove button to delete checkbox at (212, 237) on button:has-text('Remove')
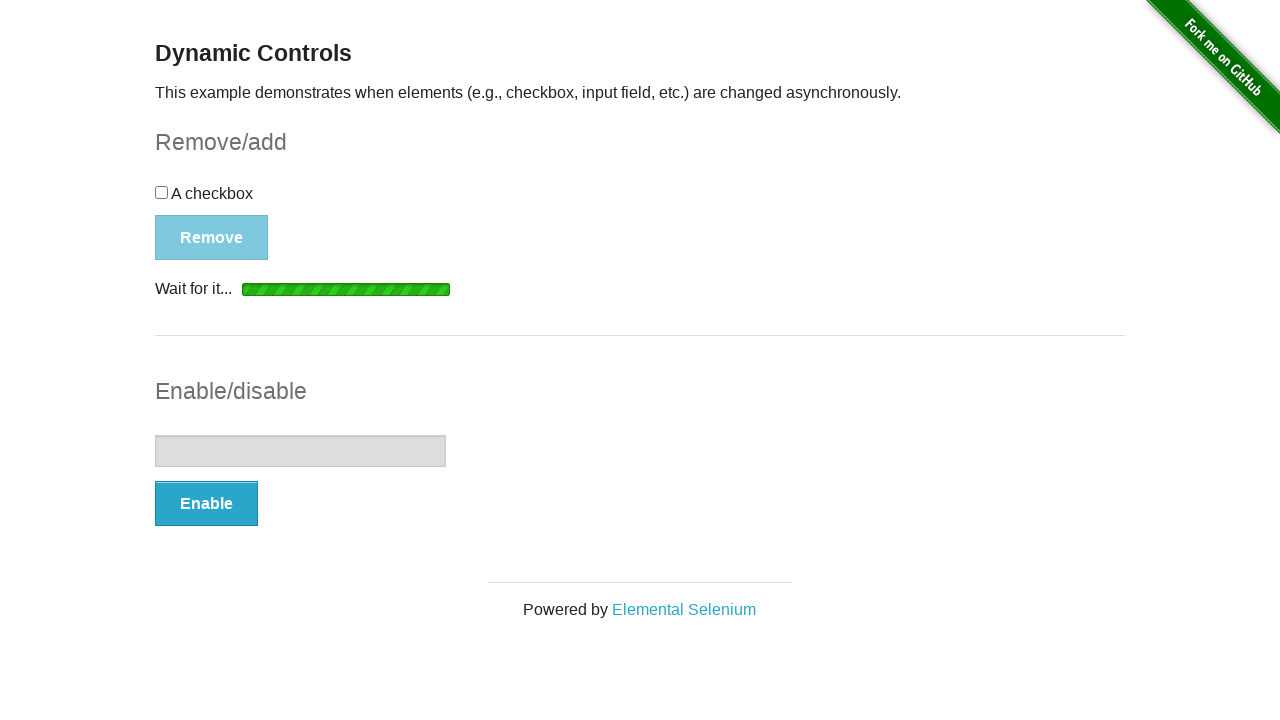

Verified checkbox disappeared after removal
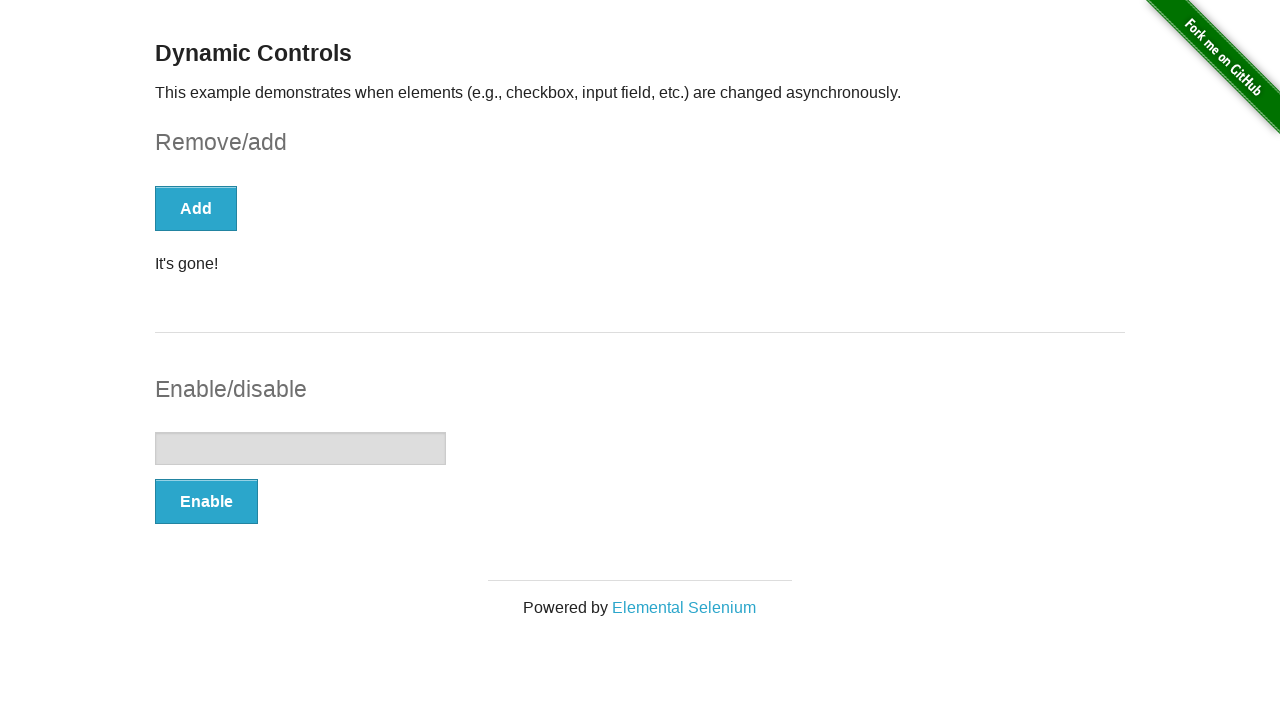

Clicked add button to restore checkbox at (196, 208) on button:has-text('Add')
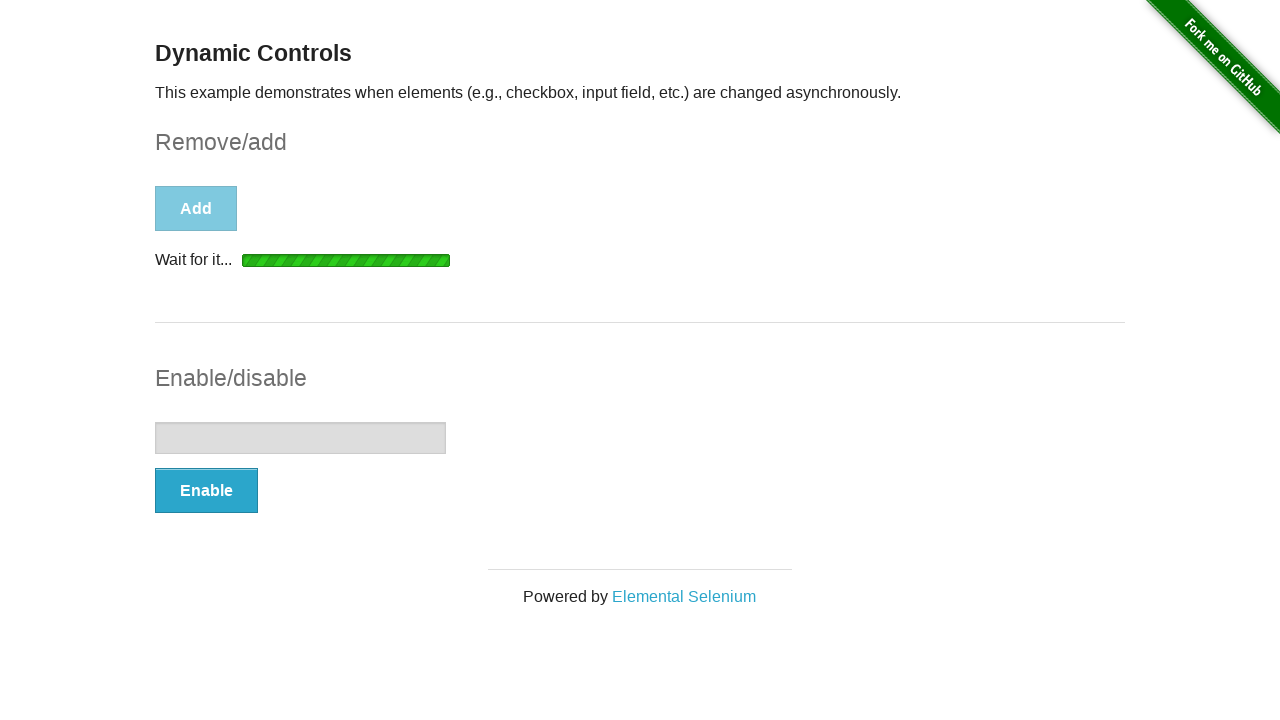

Verified new checkbox appeared after adding
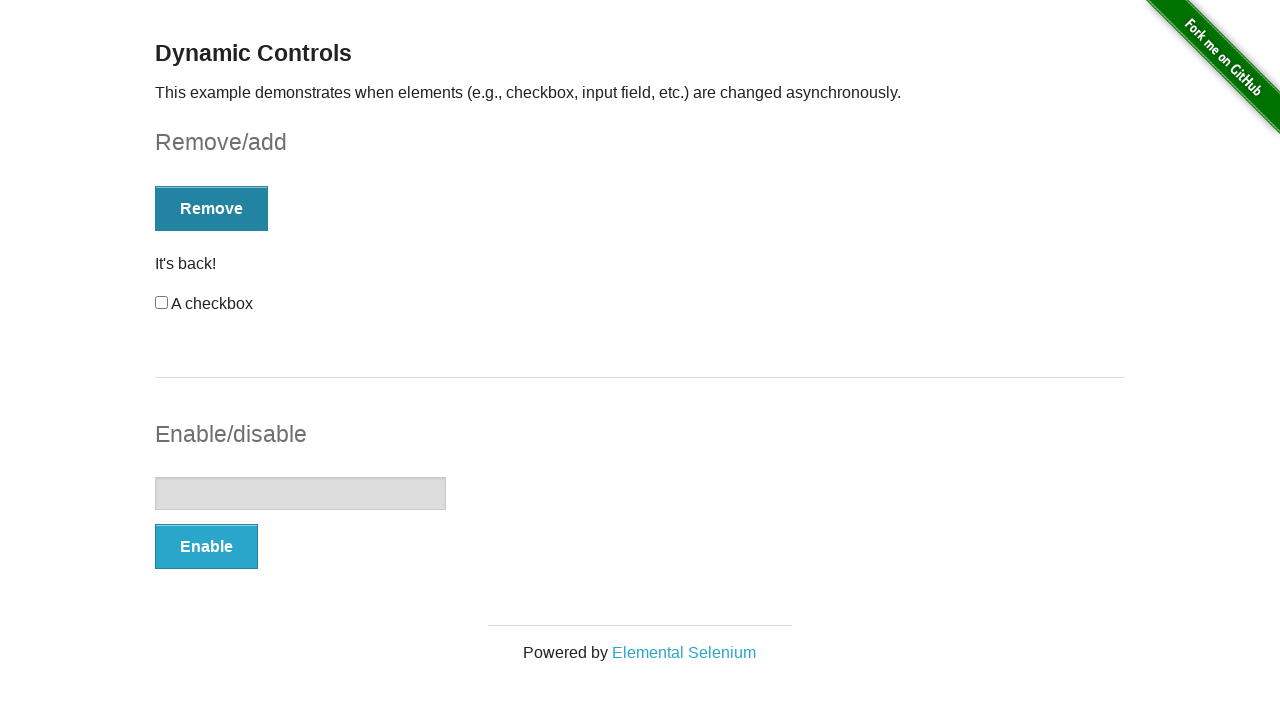

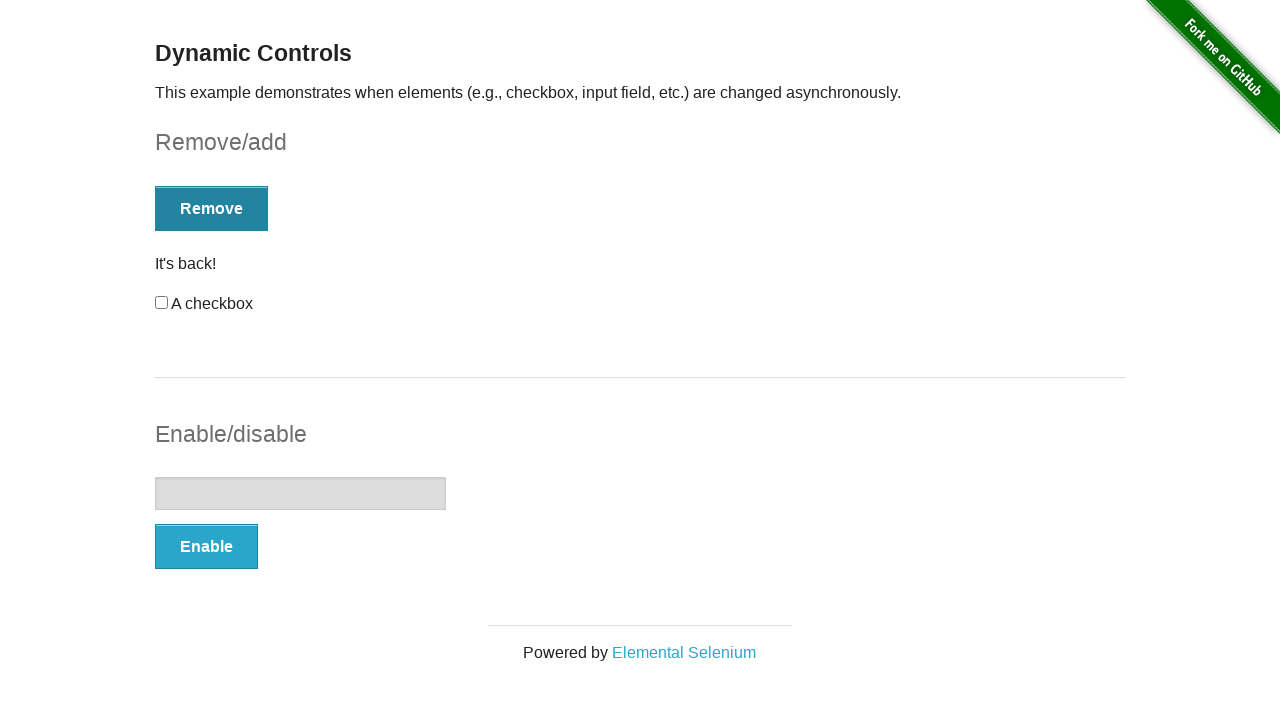